Tests clicking multiple "ADD TO CART" buttons on an e-commerce page

Starting URL: https://rahulshettyacademy.com/seleniumPractise/#/

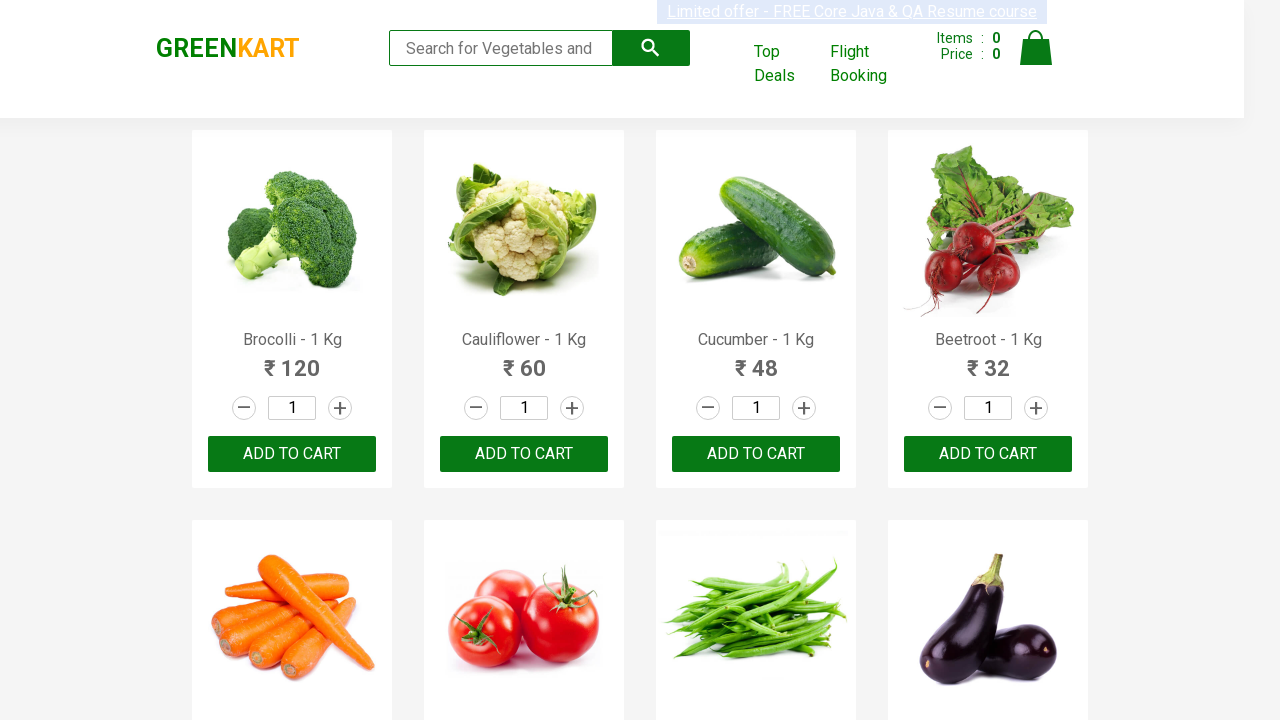

Navigated to e-commerce practice page
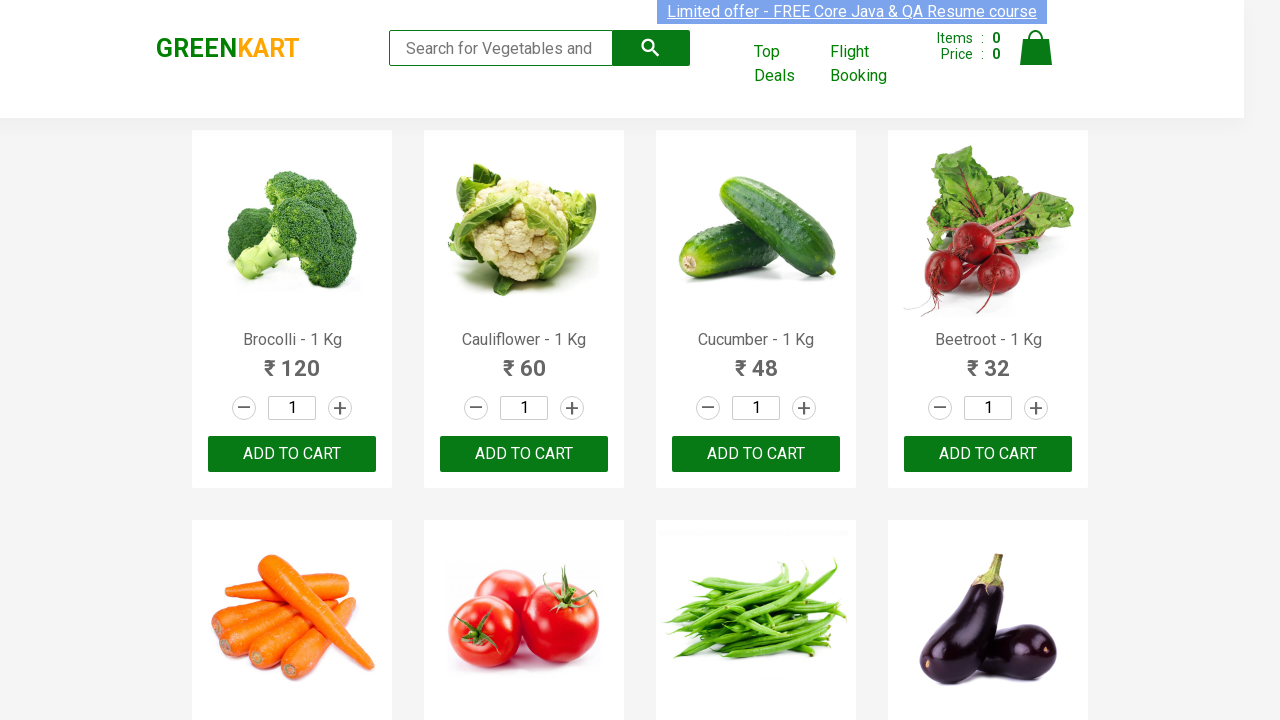

Located all ADD TO CART buttons on the page
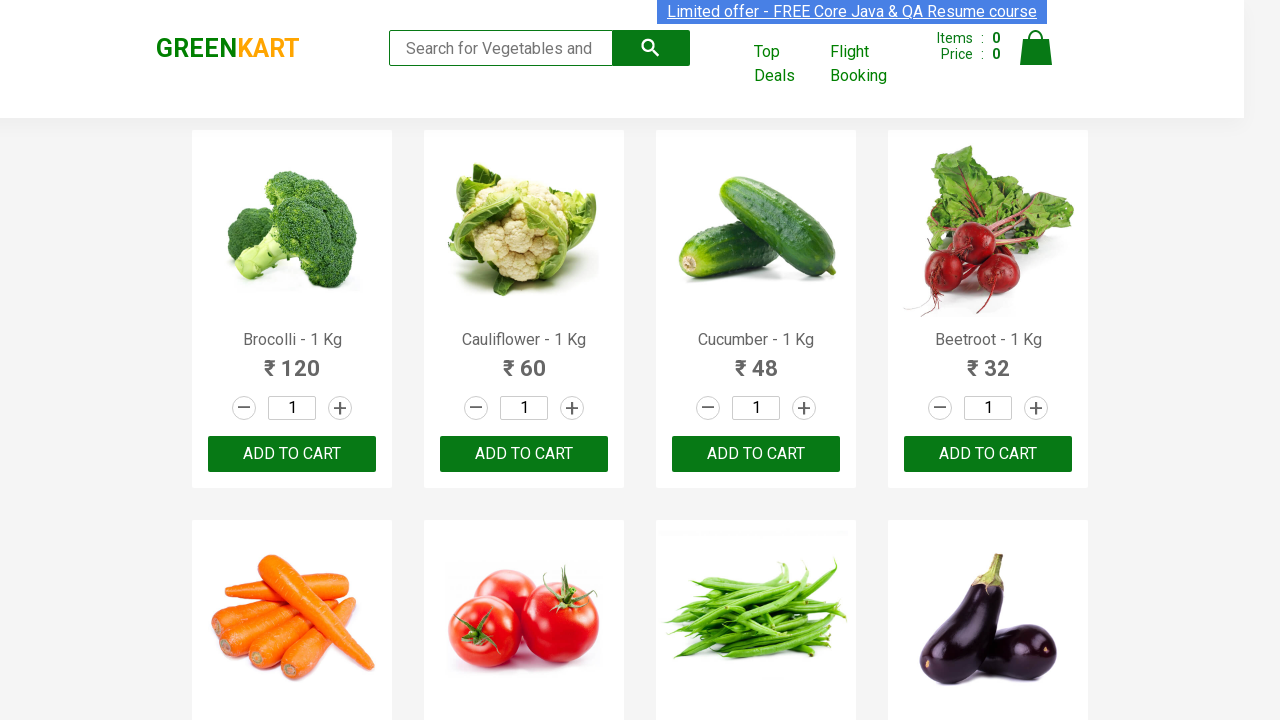

Clicked an ADD TO CART button at (292, 454) on xpath=//button[text()='ADD TO CART'] >> nth=0
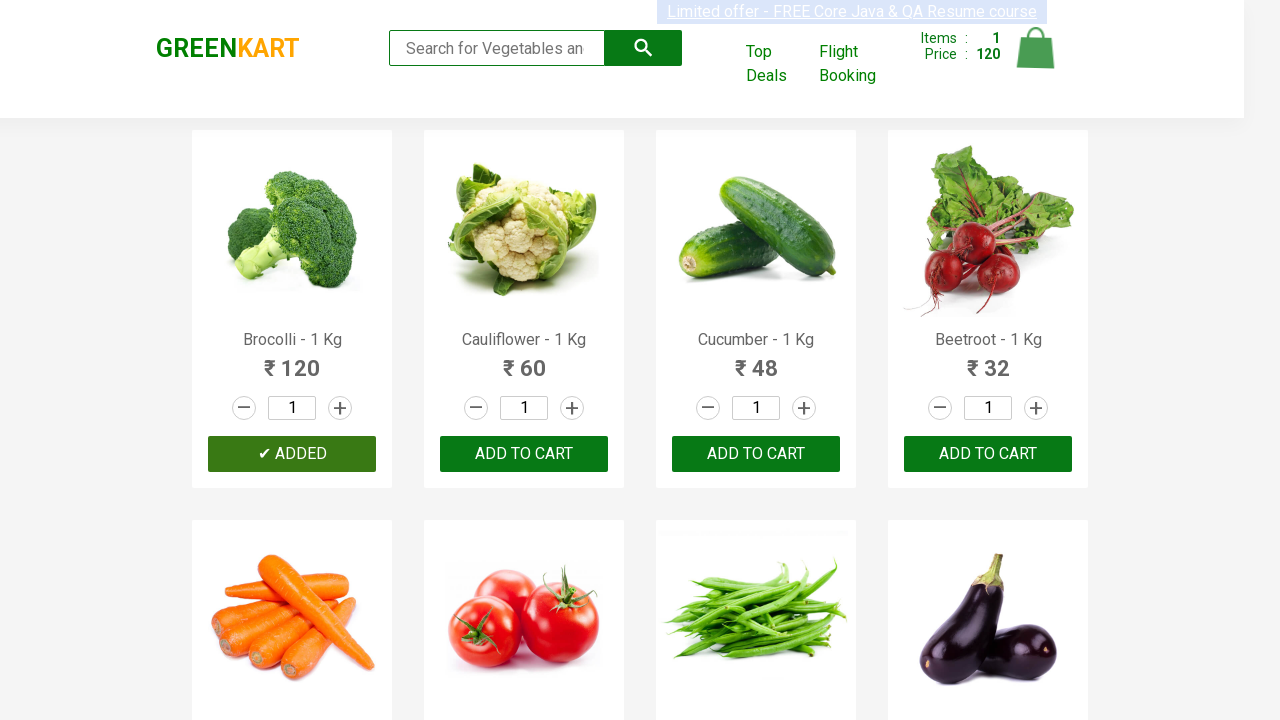

Clicked an ADD TO CART button at (756, 454) on xpath=//button[text()='ADD TO CART'] >> nth=1
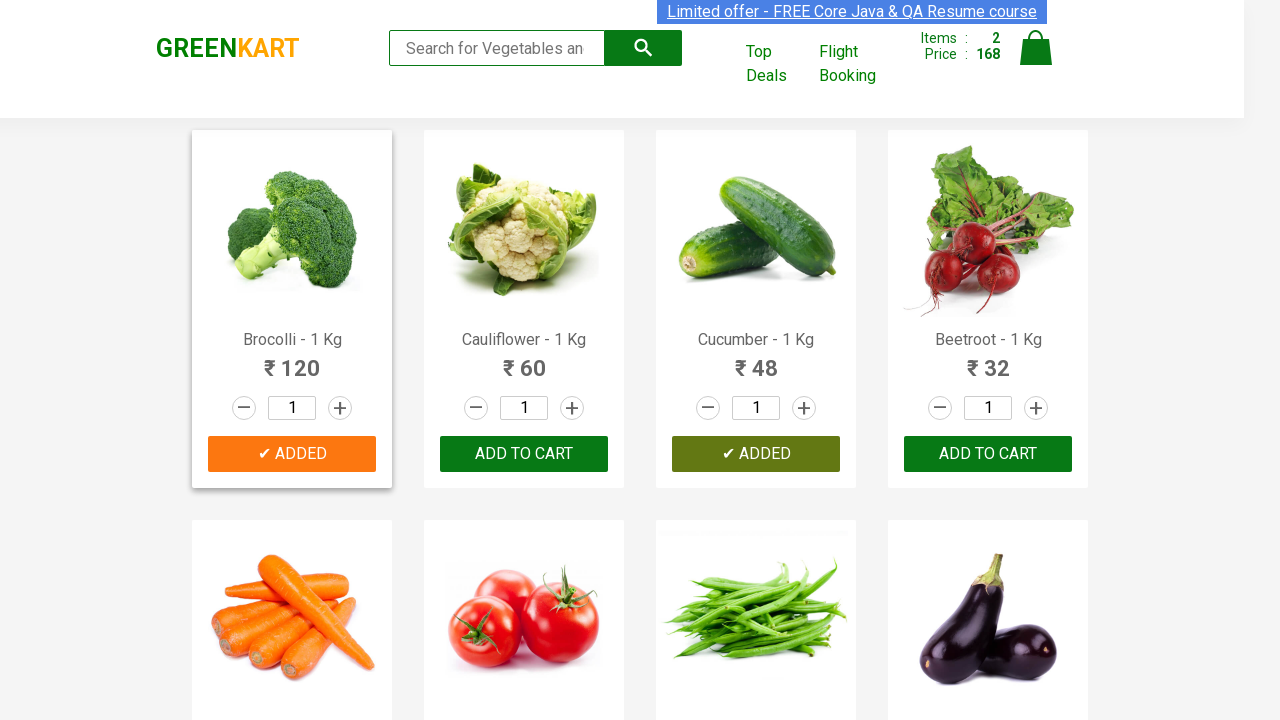

Clicked an ADD TO CART button at (292, 360) on xpath=//button[text()='ADD TO CART'] >> nth=2
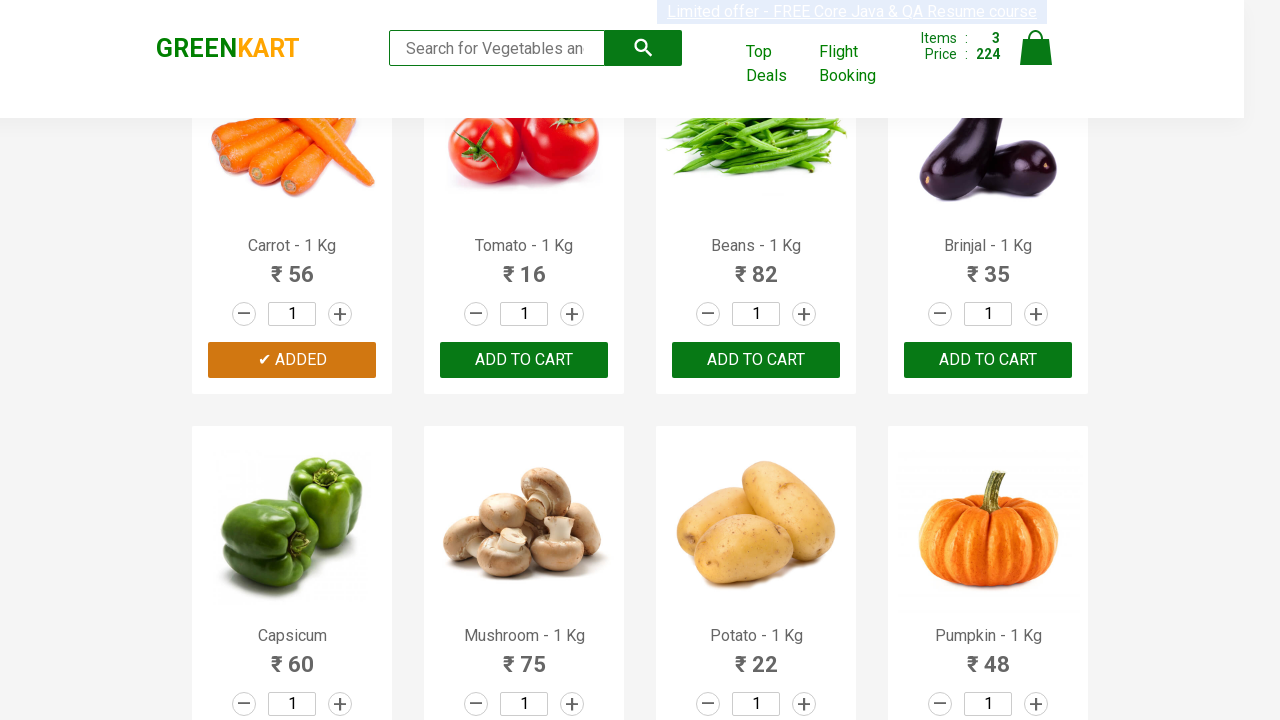

Clicked an ADD TO CART button at (756, 360) on xpath=//button[text()='ADD TO CART'] >> nth=3
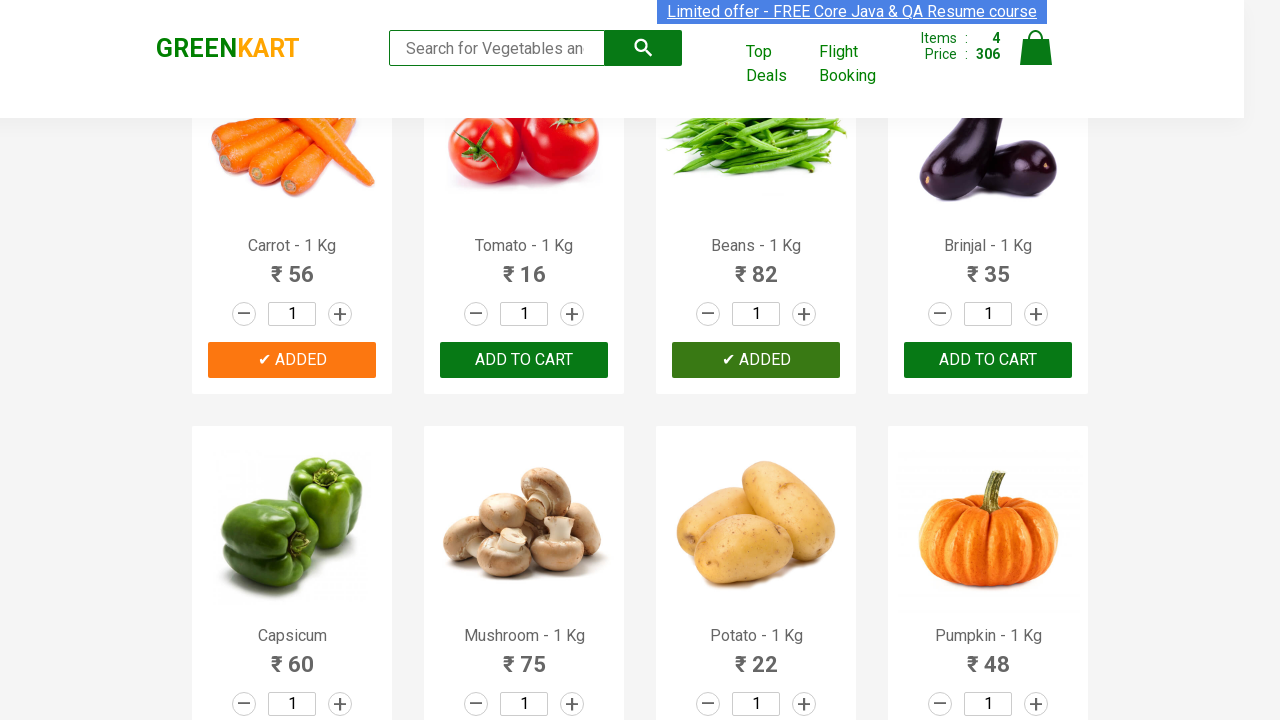

Clicked an ADD TO CART button at (292, 360) on xpath=//button[text()='ADD TO CART'] >> nth=4
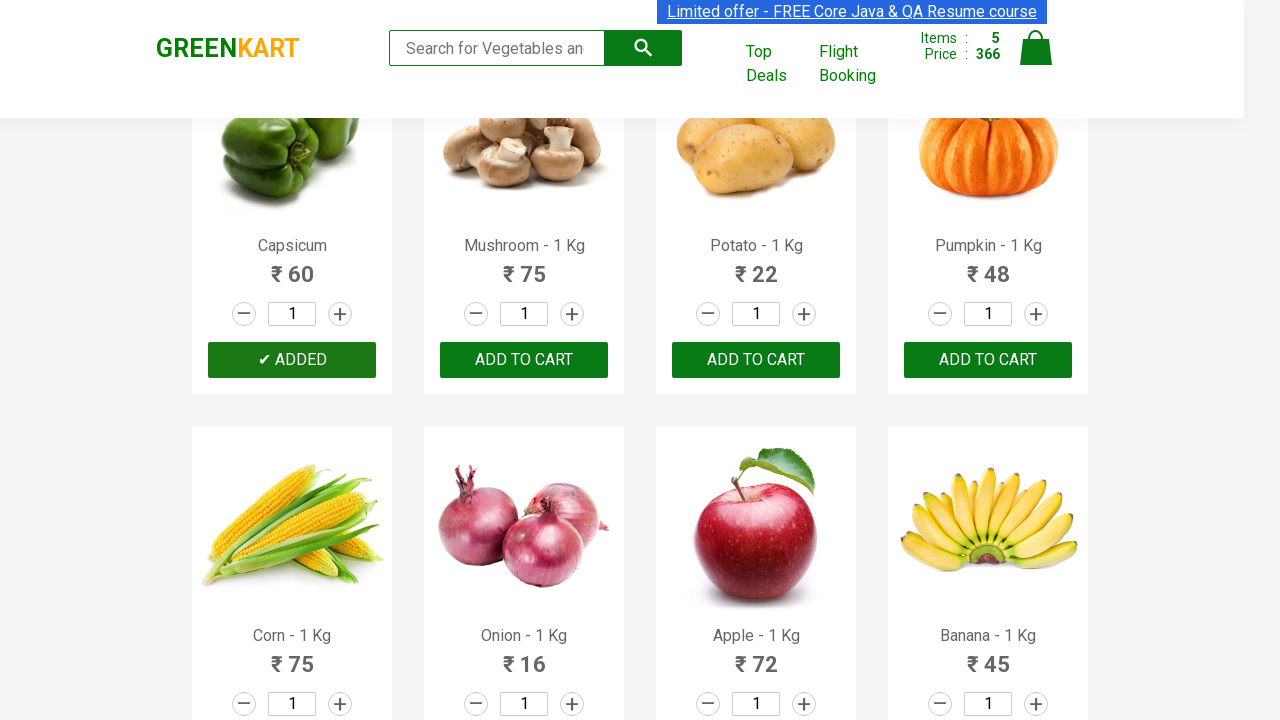

Clicked an ADD TO CART button at (756, 360) on xpath=//button[text()='ADD TO CART'] >> nth=5
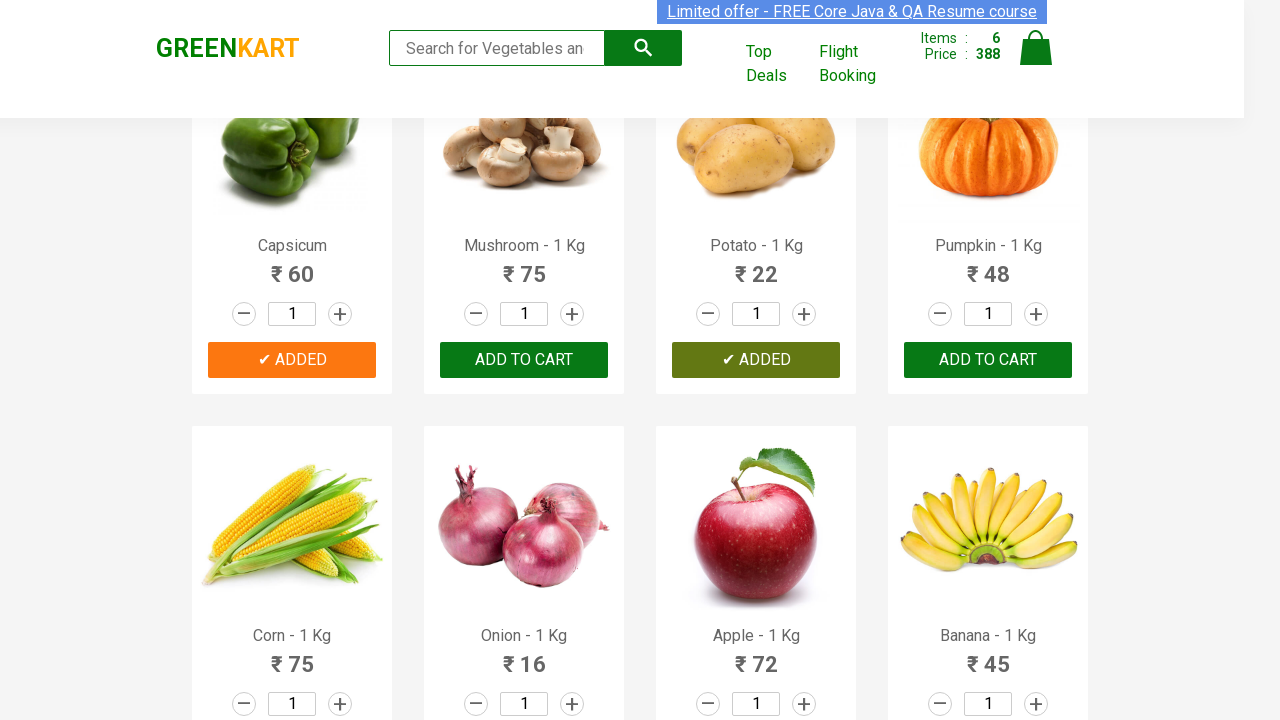

Clicked an ADD TO CART button at (292, 360) on xpath=//button[text()='ADD TO CART'] >> nth=6
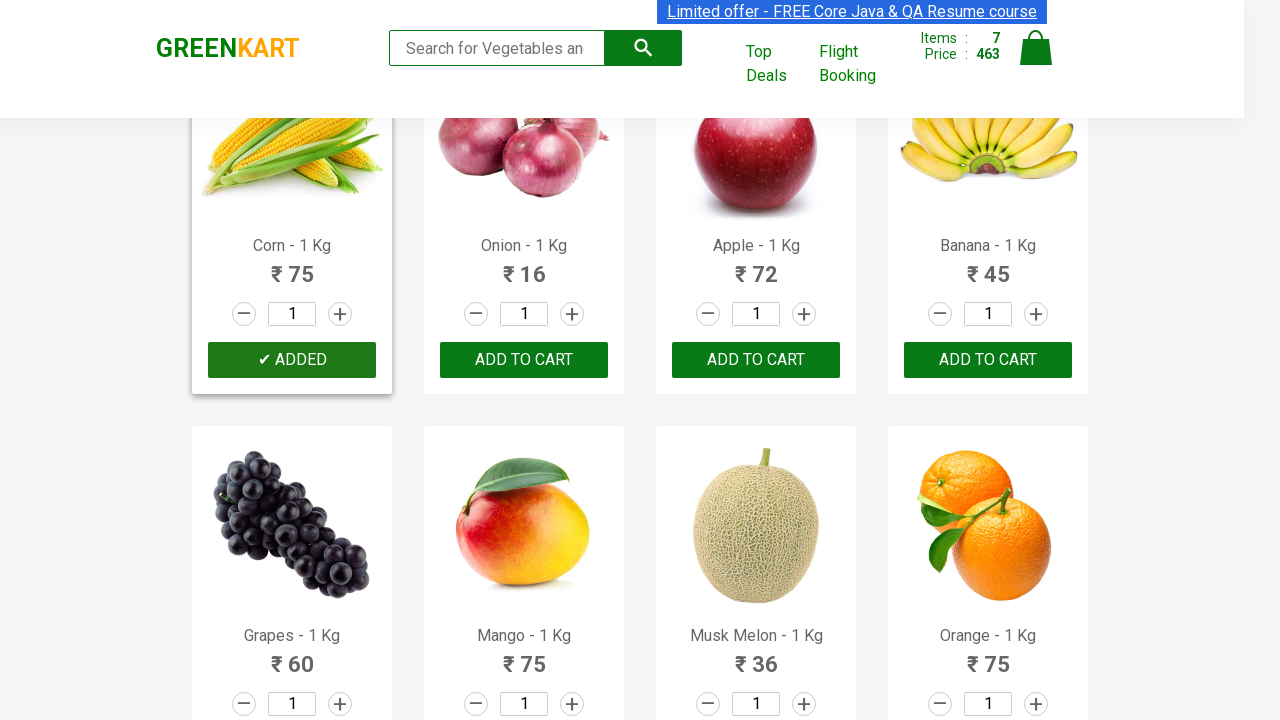

Clicked an ADD TO CART button at (756, 360) on xpath=//button[text()='ADD TO CART'] >> nth=7
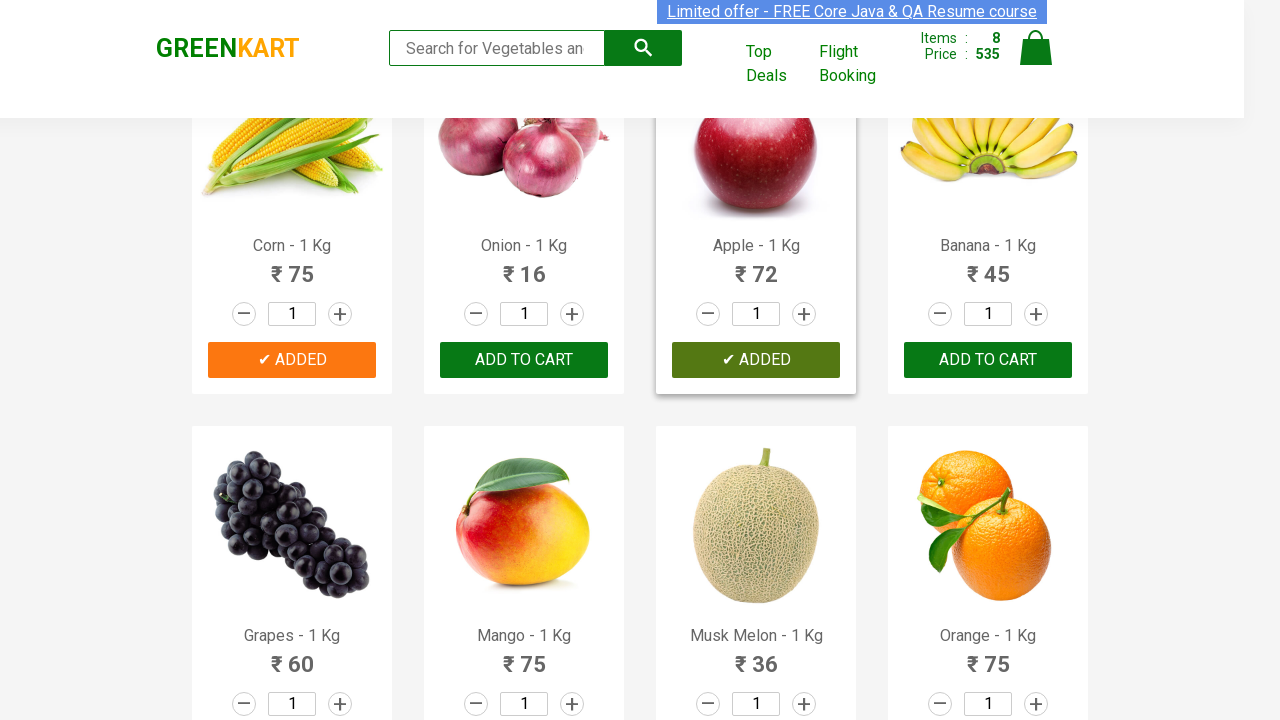

Clicked an ADD TO CART button at (988, 360) on xpath=//button[text()='ADD TO CART'] >> nth=8
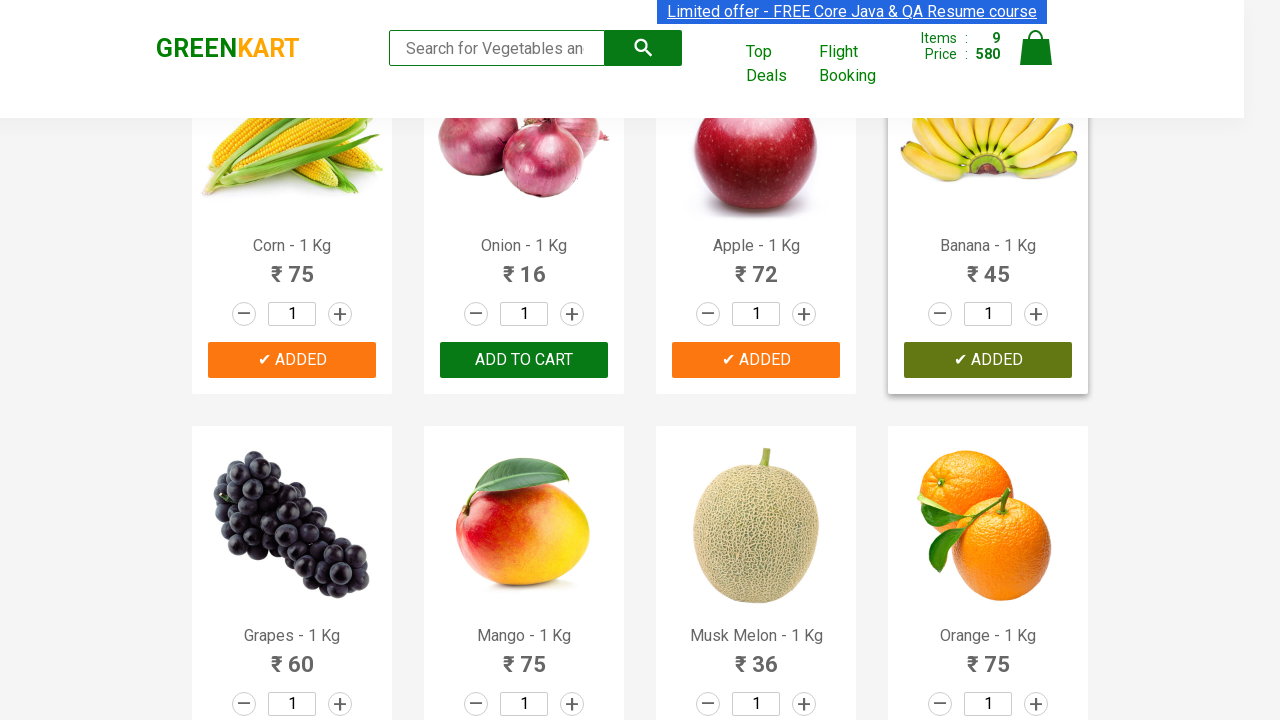

Clicked an ADD TO CART button at (292, 360) on xpath=//button[text()='ADD TO CART'] >> nth=9
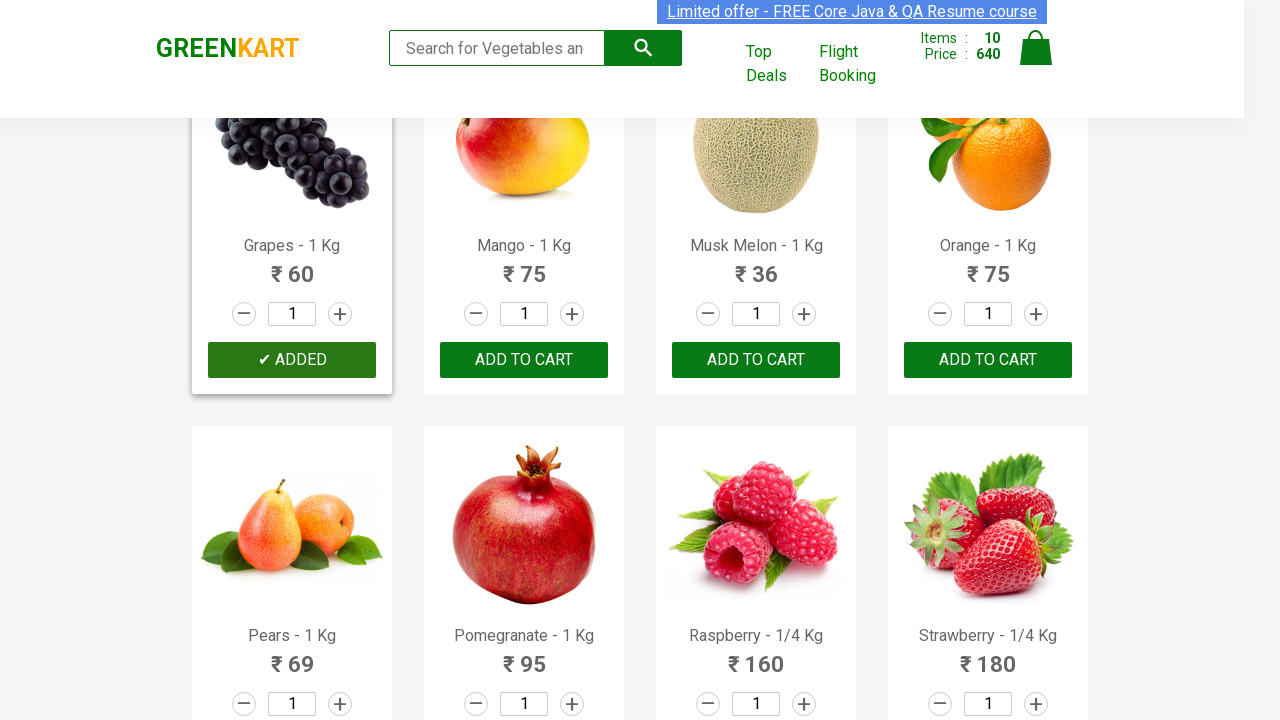

Clicked an ADD TO CART button at (524, 360) on xpath=//button[text()='ADD TO CART'] >> nth=10
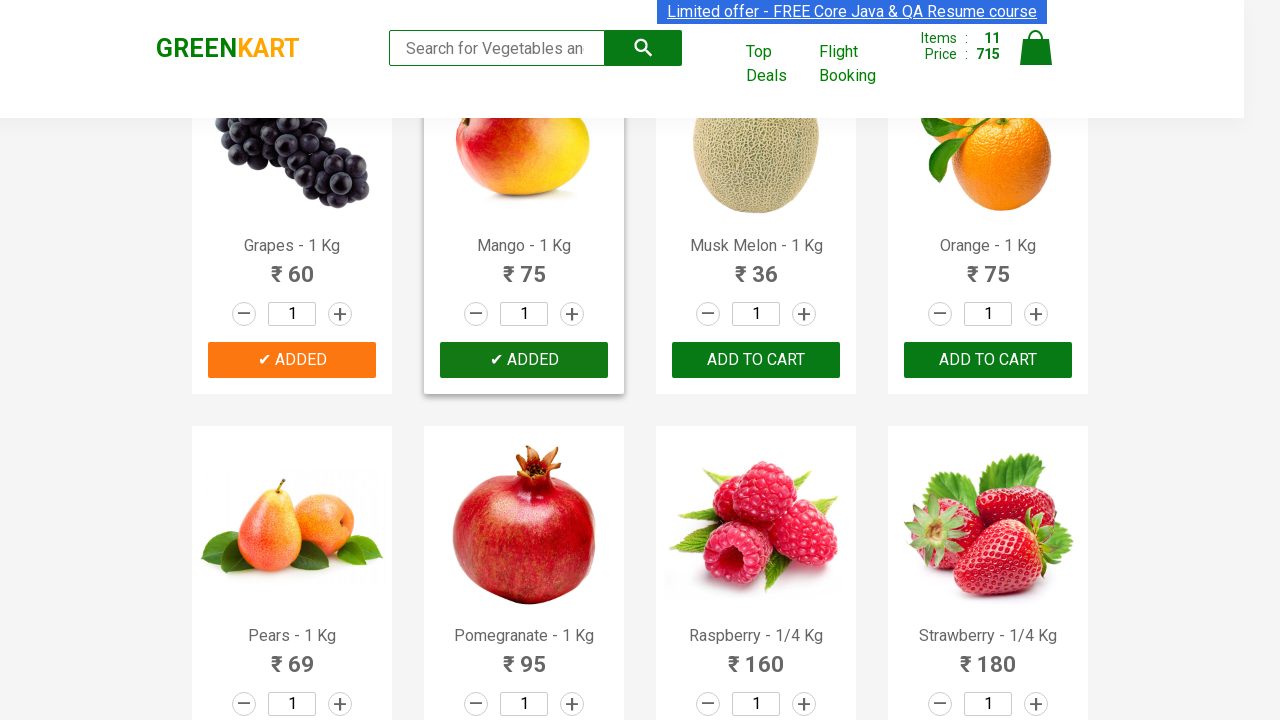

Clicked an ADD TO CART button at (756, 360) on xpath=//button[text()='ADD TO CART'] >> nth=11
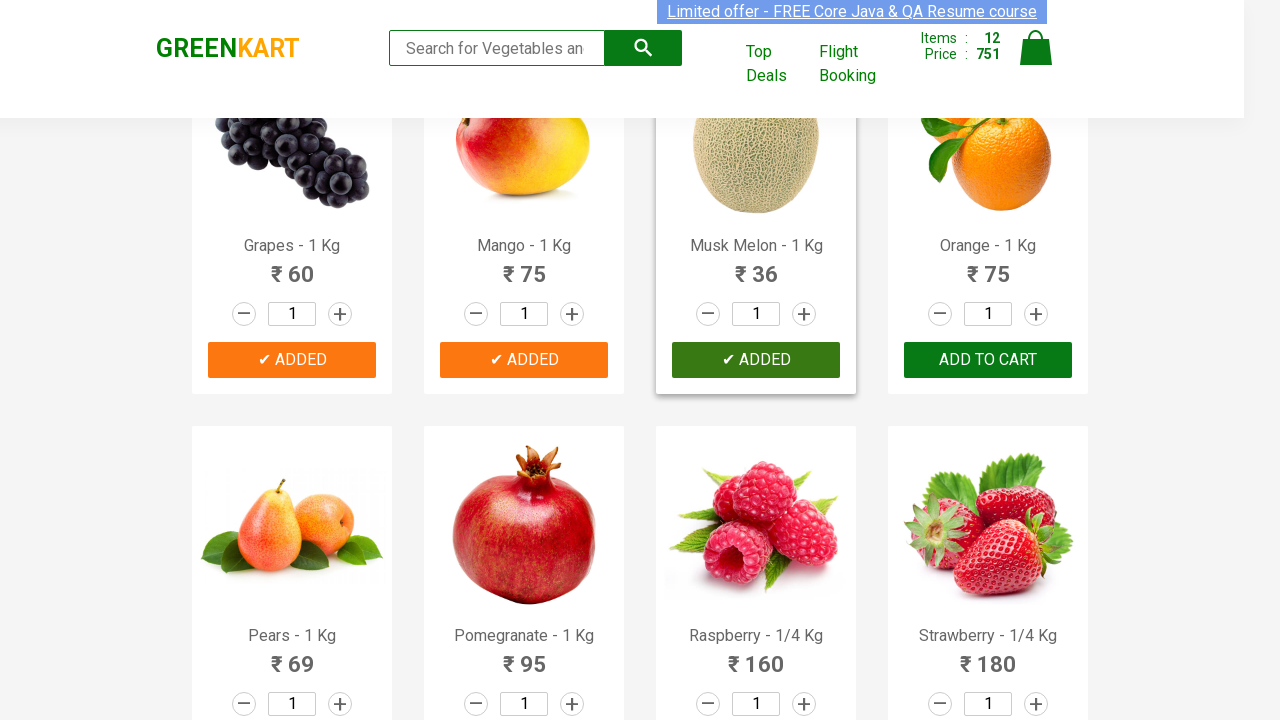

Clicked an ADD TO CART button at (988, 360) on xpath=//button[text()='ADD TO CART'] >> nth=12
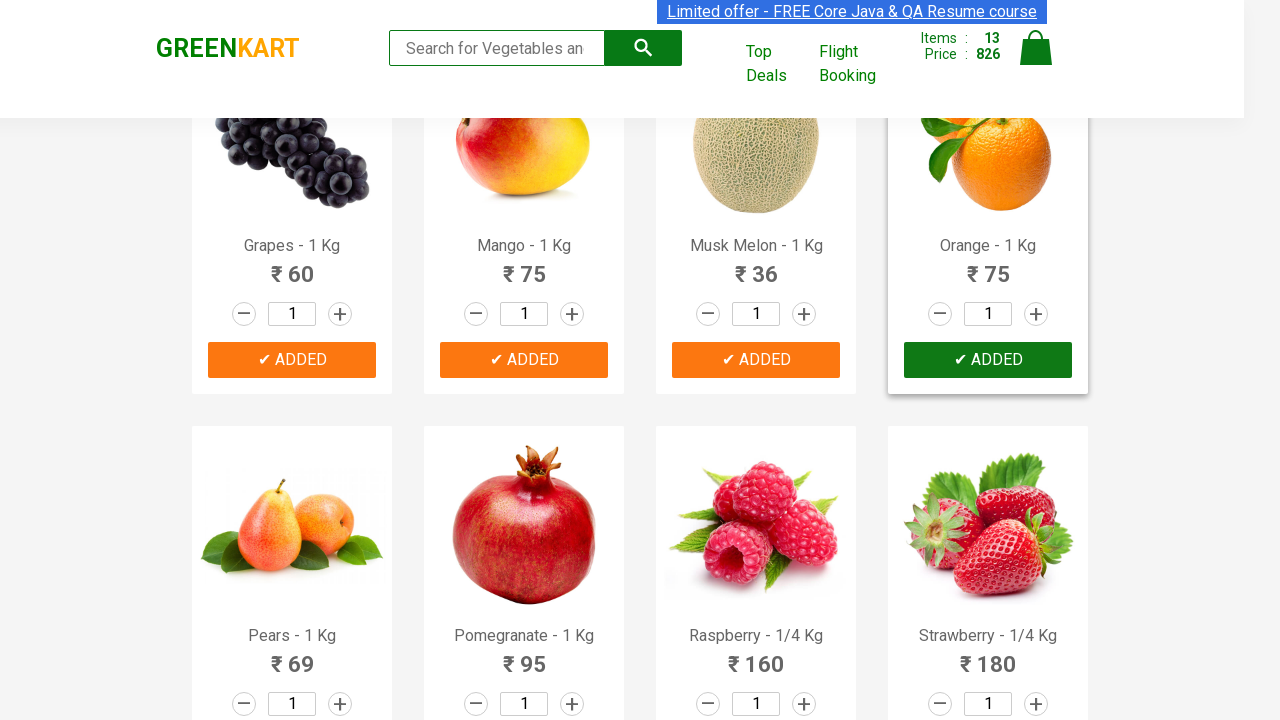

Clicked an ADD TO CART button at (292, 360) on xpath=//button[text()='ADD TO CART'] >> nth=13
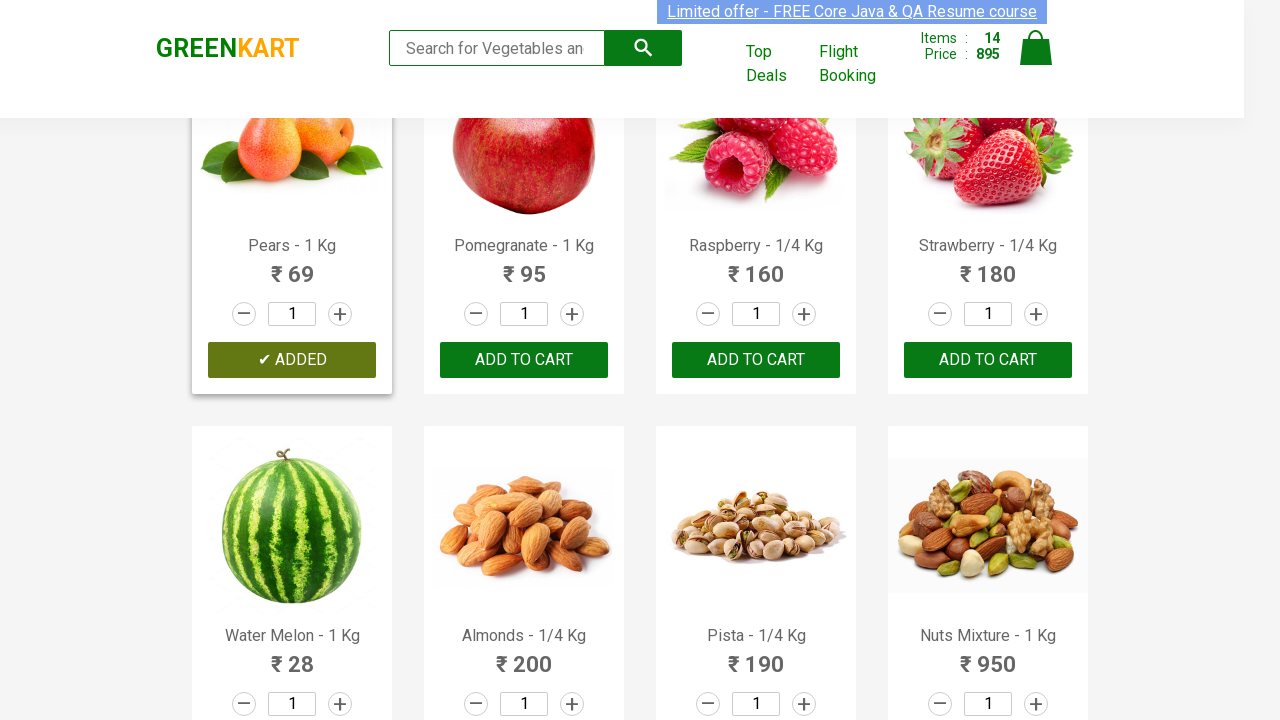

Clicked an ADD TO CART button at (524, 360) on xpath=//button[text()='ADD TO CART'] >> nth=14
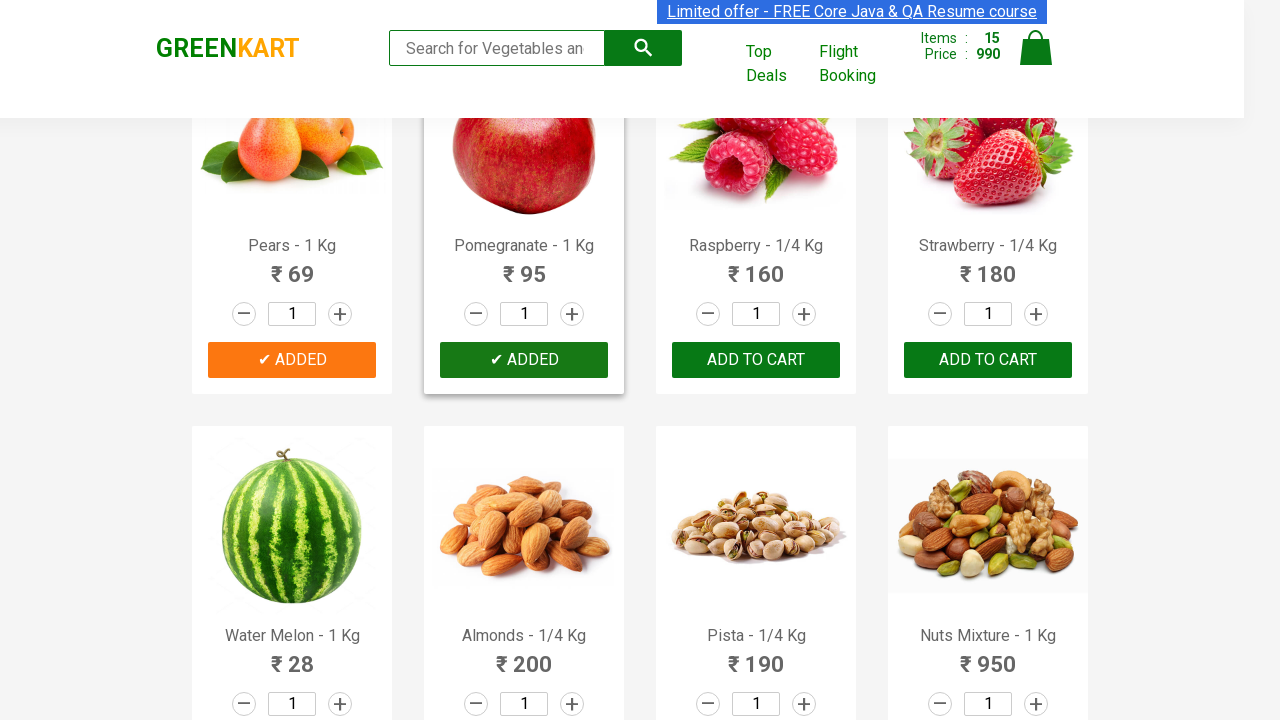

Clicked an ADD TO CART button at (756, 360) on xpath=//button[text()='ADD TO CART'] >> nth=15
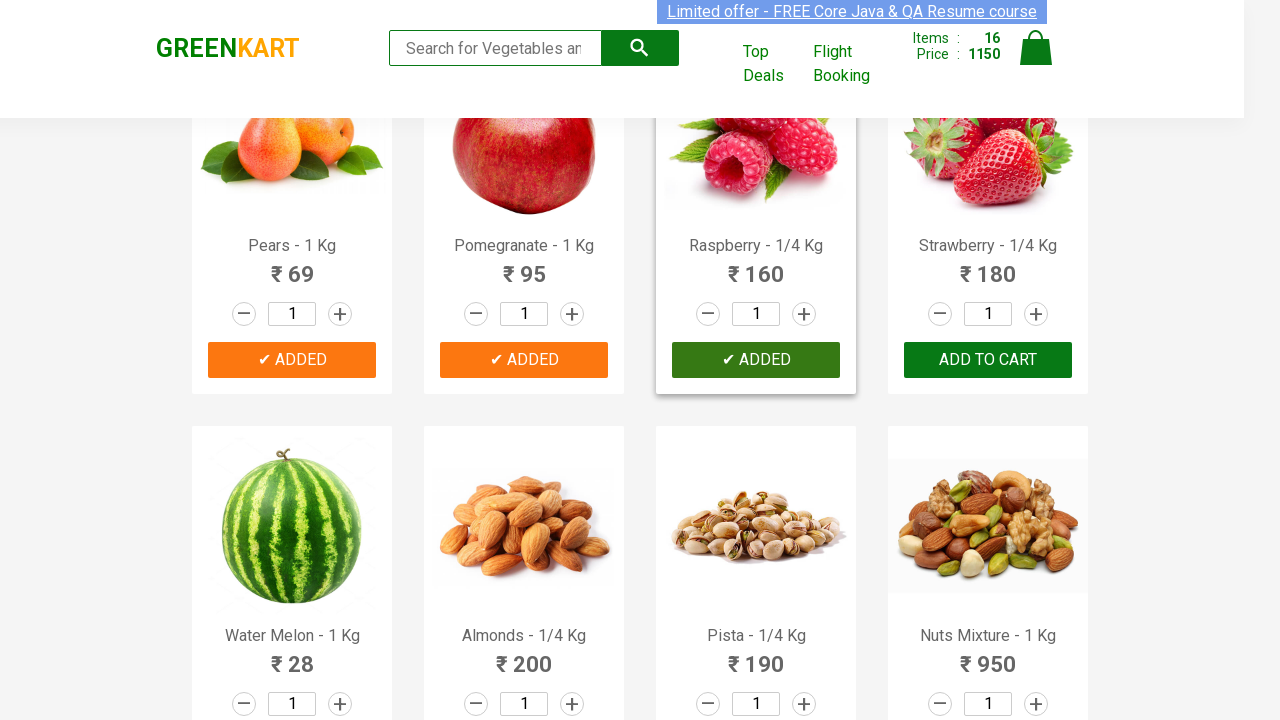

Clicked an ADD TO CART button at (988, 360) on xpath=//button[text()='ADD TO CART'] >> nth=16
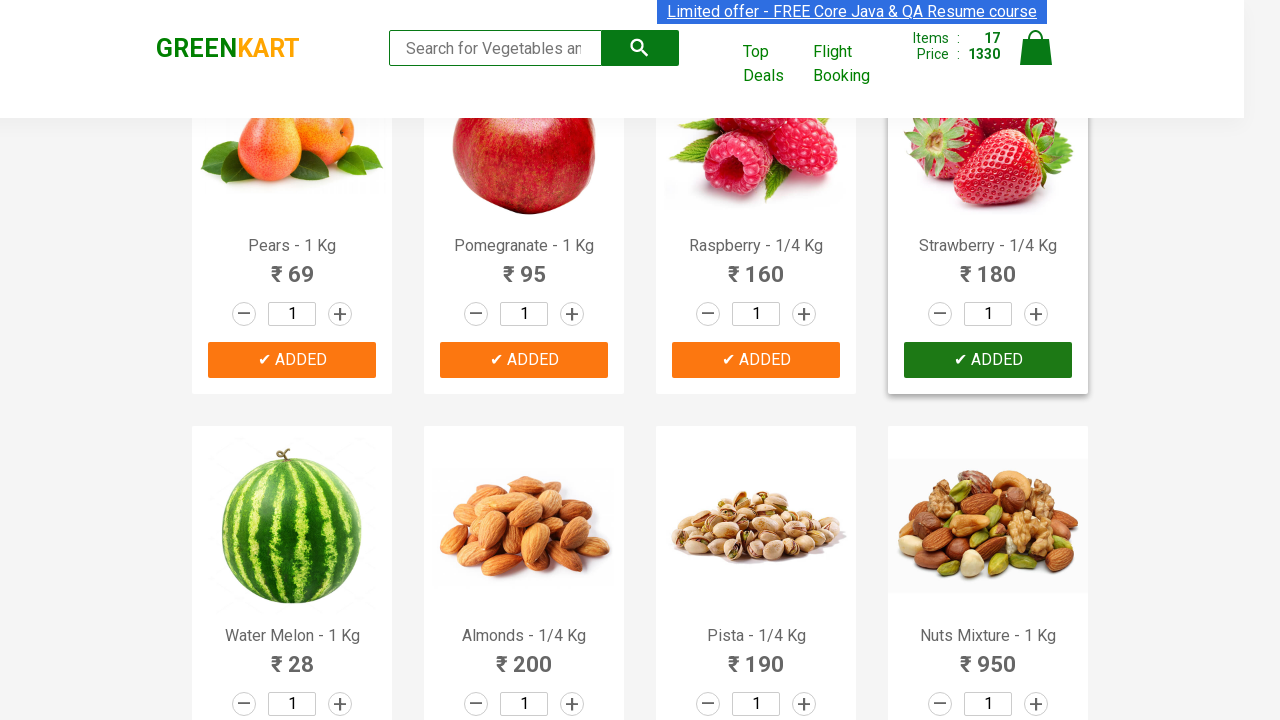

Clicked an ADD TO CART button at (292, 360) on xpath=//button[text()='ADD TO CART'] >> nth=17
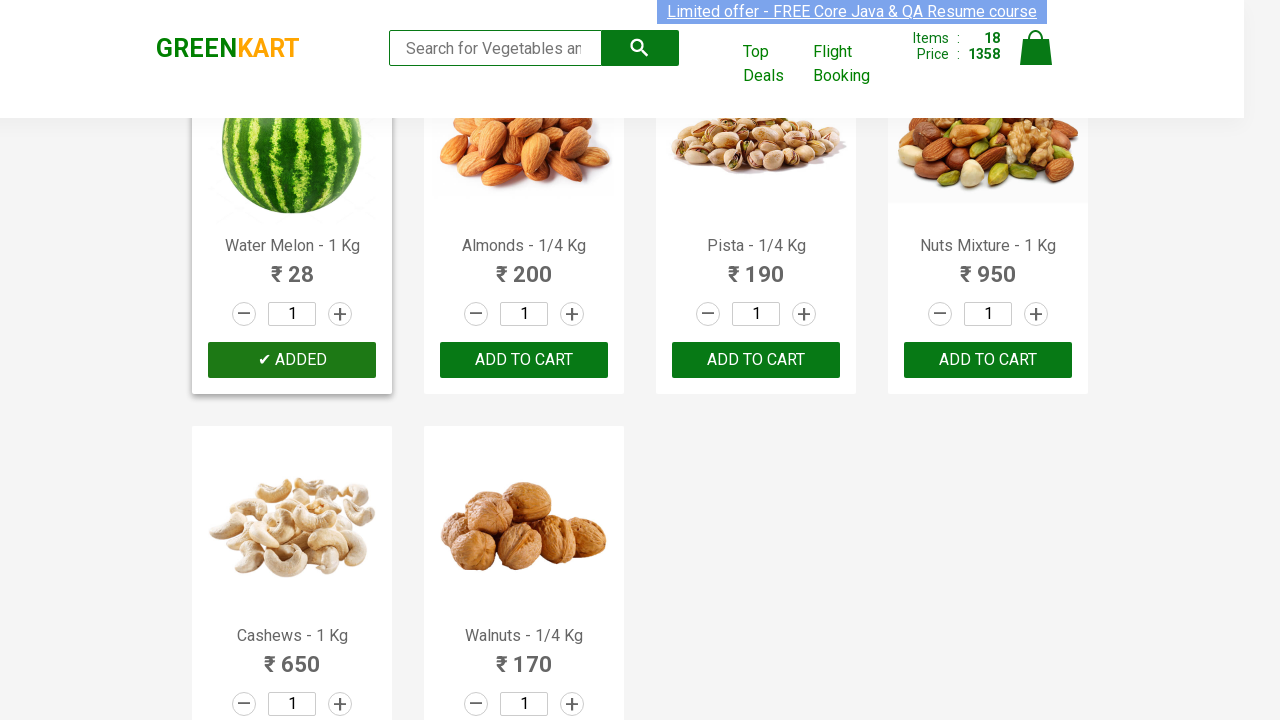

Clicked an ADD TO CART button at (524, 360) on xpath=//button[text()='ADD TO CART'] >> nth=18
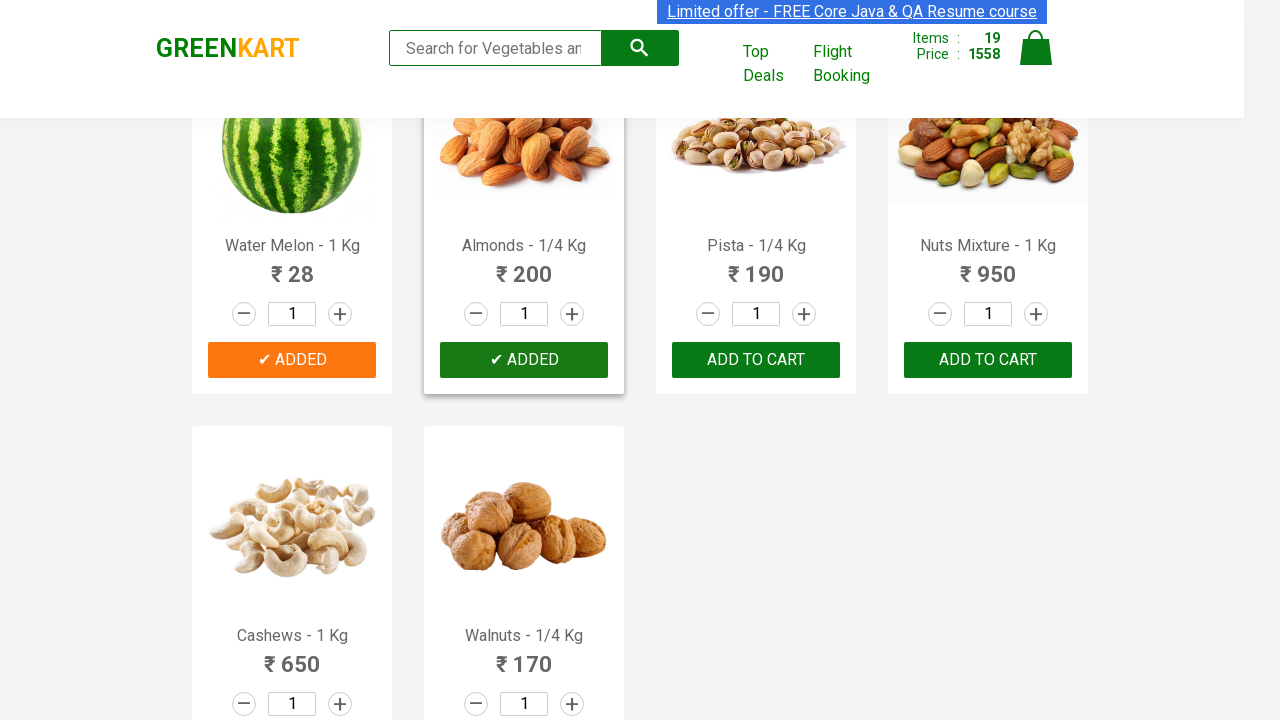

Clicked an ADD TO CART button at (756, 360) on xpath=//button[text()='ADD TO CART'] >> nth=19
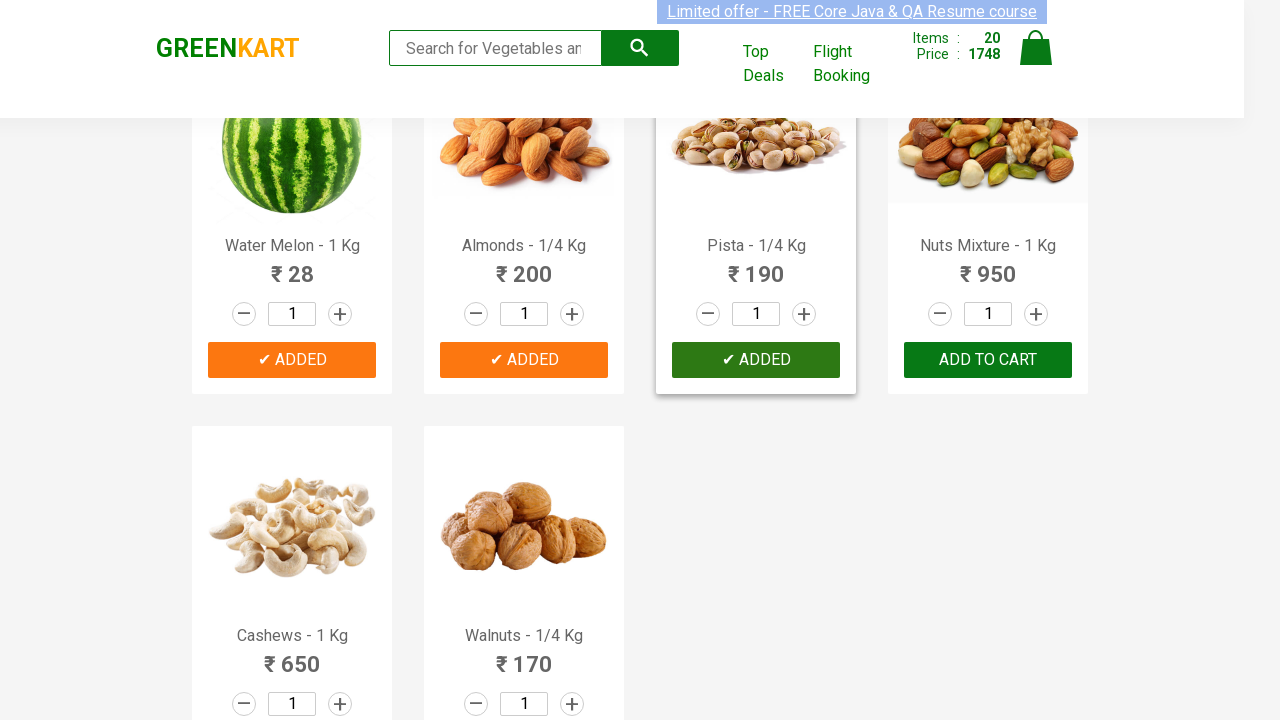

Clicked an ADD TO CART button at (988, 360) on xpath=//button[text()='ADD TO CART'] >> nth=20
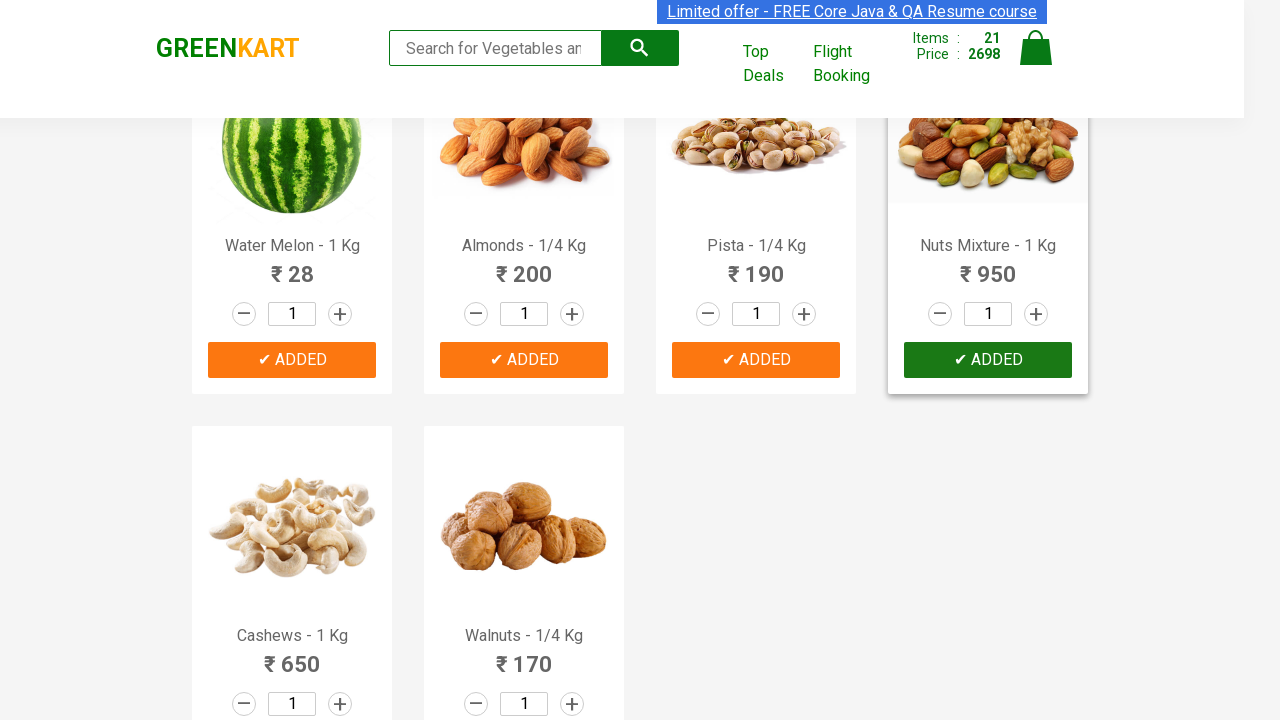

Clicked an ADD TO CART button at (292, 569) on xpath=//button[text()='ADD TO CART'] >> nth=21
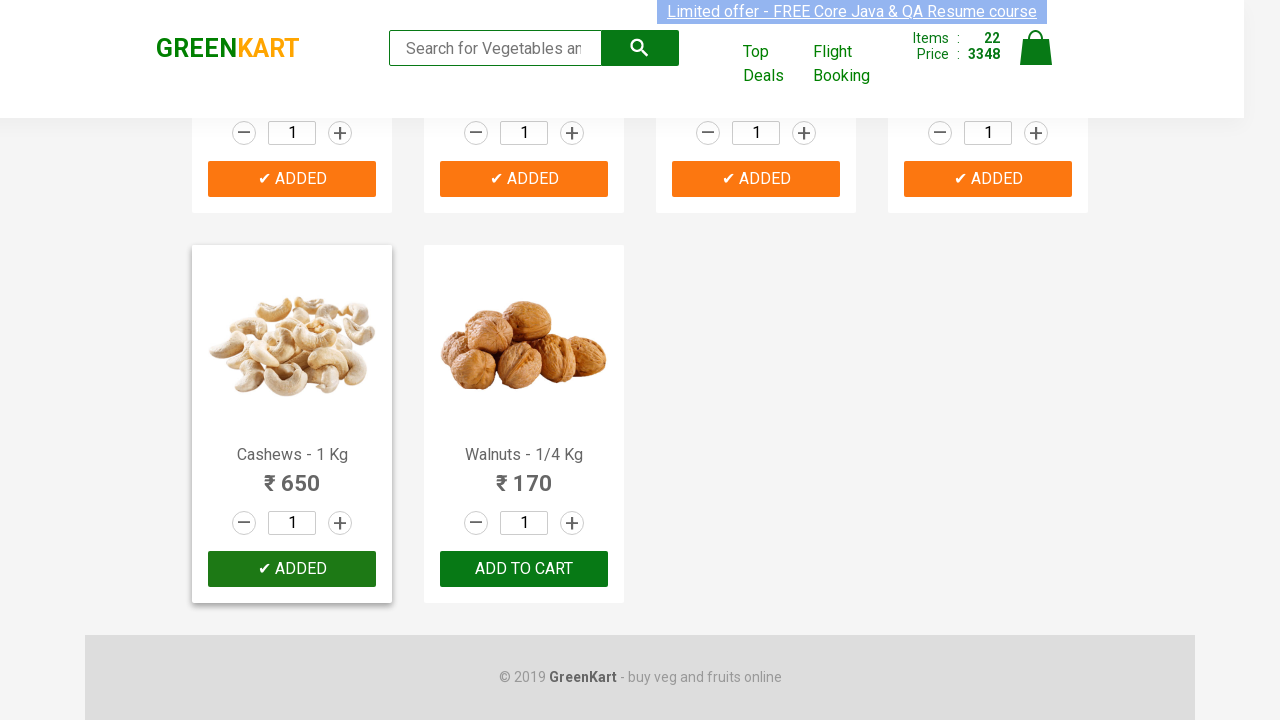

Clicked an ADD TO CART button at (524, 569) on xpath=//button[text()='ADD TO CART'] >> nth=22
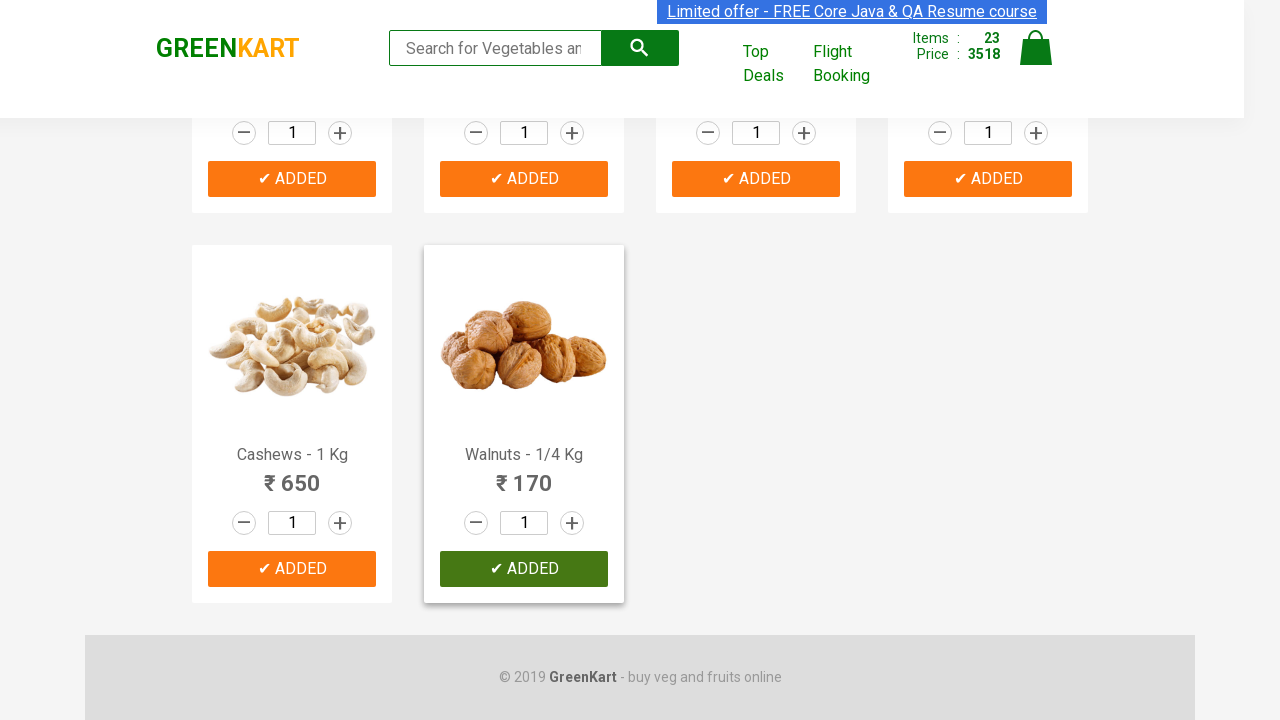

Clicked an ADD TO CART button at (988, 360) on xpath=//button[text()='ADD TO CART'] >> nth=23
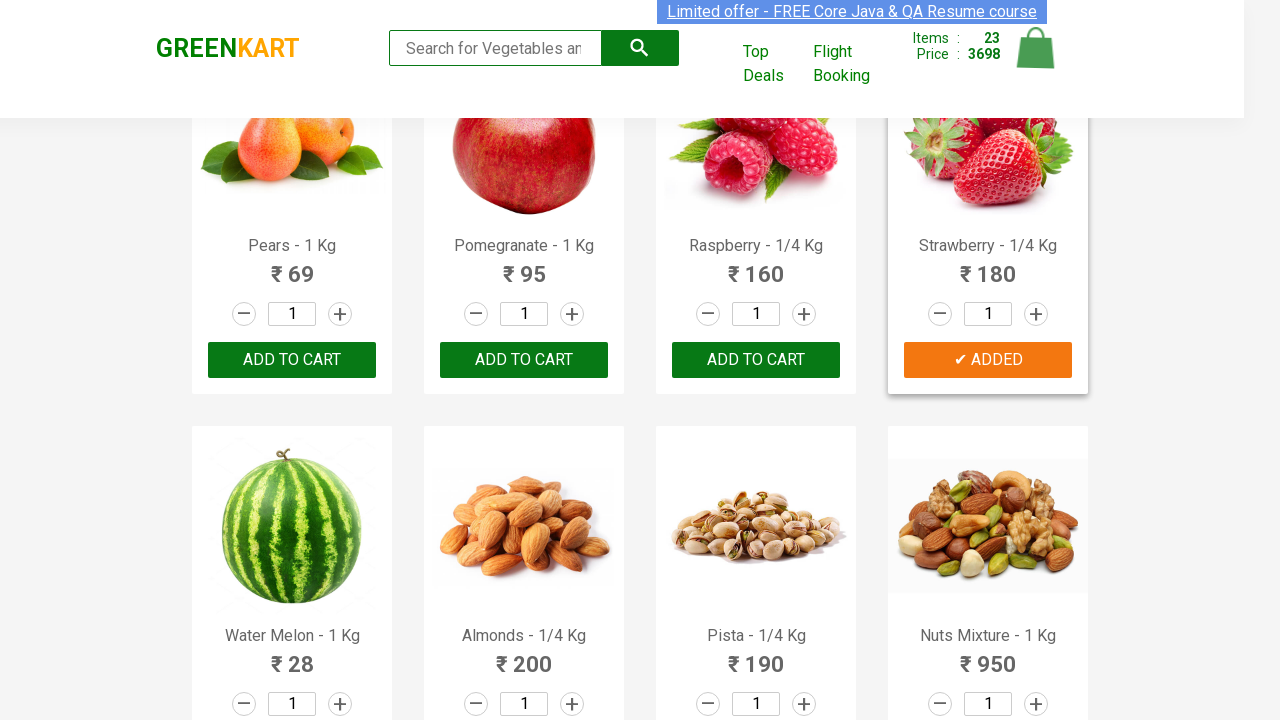

Clicked an ADD TO CART button at (524, 360) on xpath=//button[text()='ADD TO CART'] >> nth=24
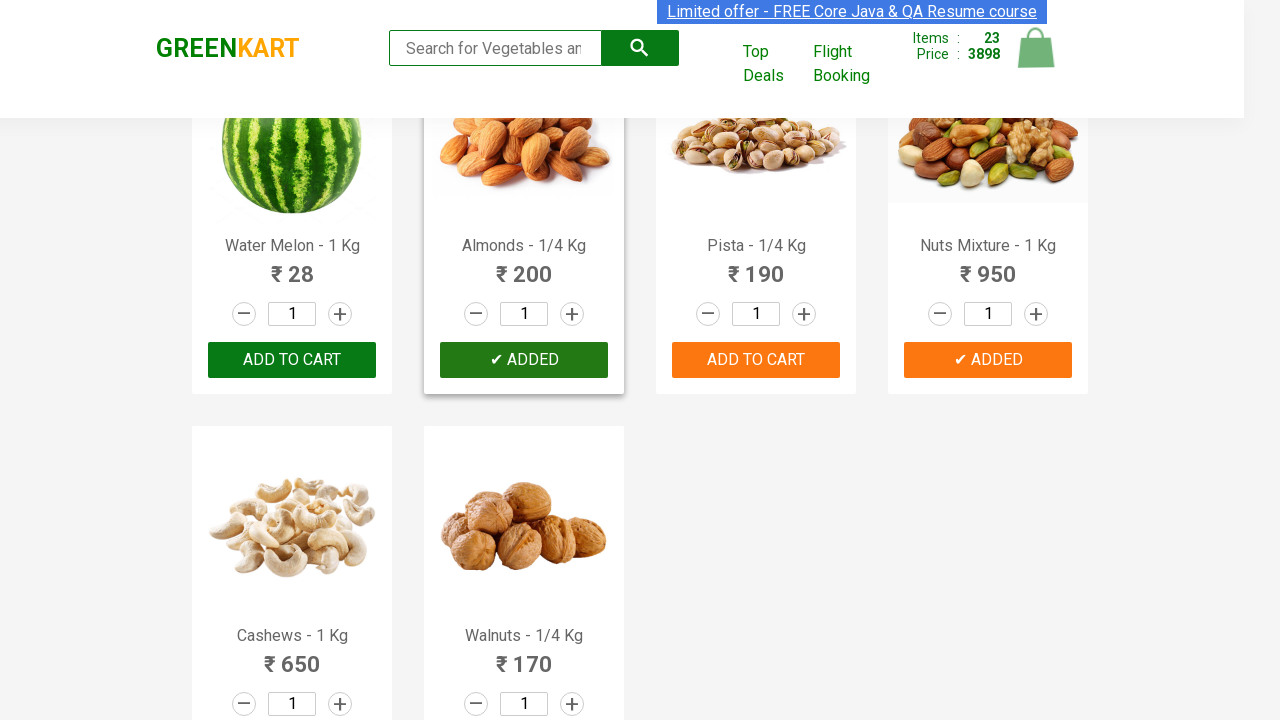

Clicked an ADD TO CART button at (988, 360) on xpath=//button[text()='ADD TO CART'] >> nth=25
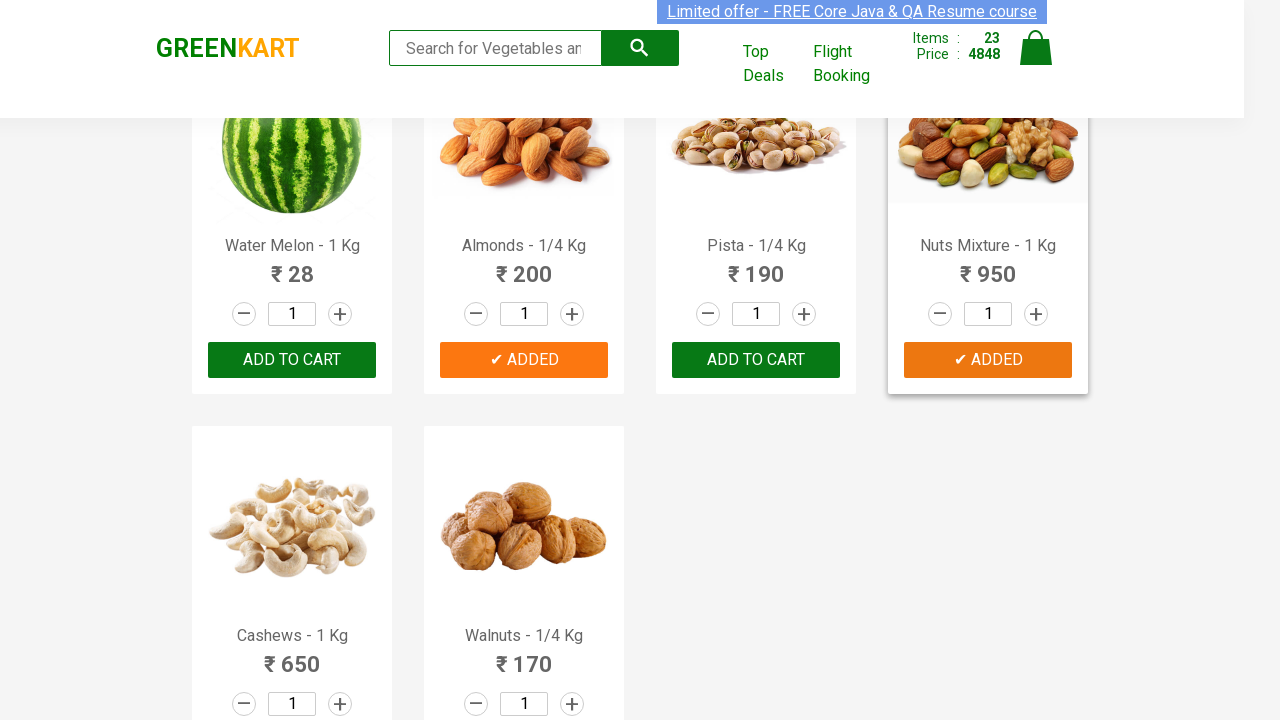

Clicked an ADD TO CART button at (524, 569) on xpath=//button[text()='ADD TO CART'] >> nth=26
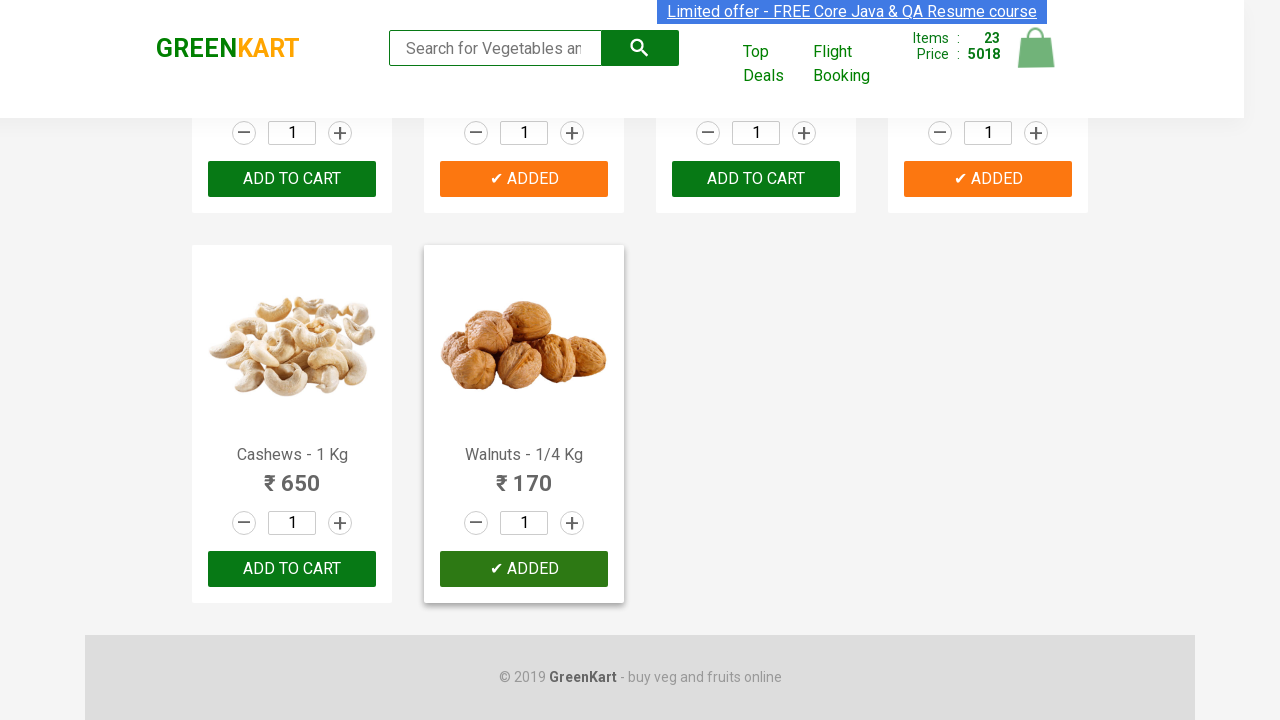

Clicked an ADD TO CART button at (292, 569) on xpath=//button[text()='ADD TO CART'] >> nth=27
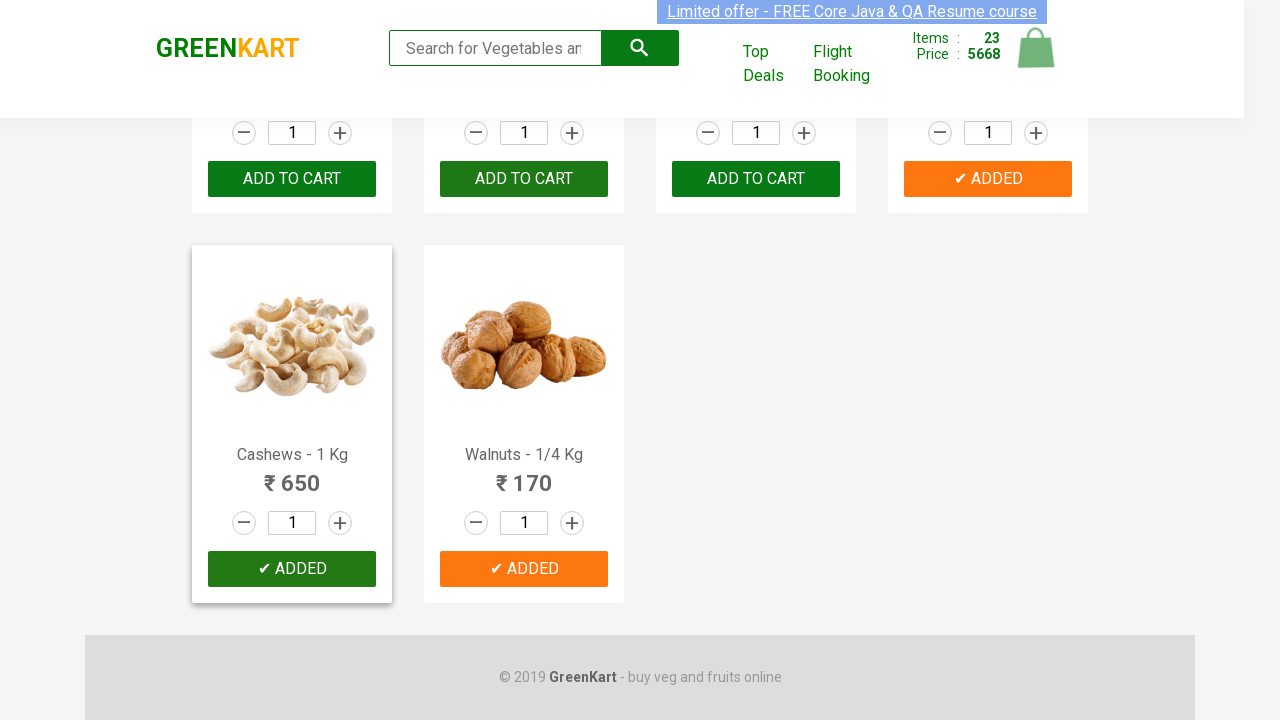

Clicked an ADD TO CART button at (524, 569) on xpath=//button[text()='ADD TO CART'] >> nth=28
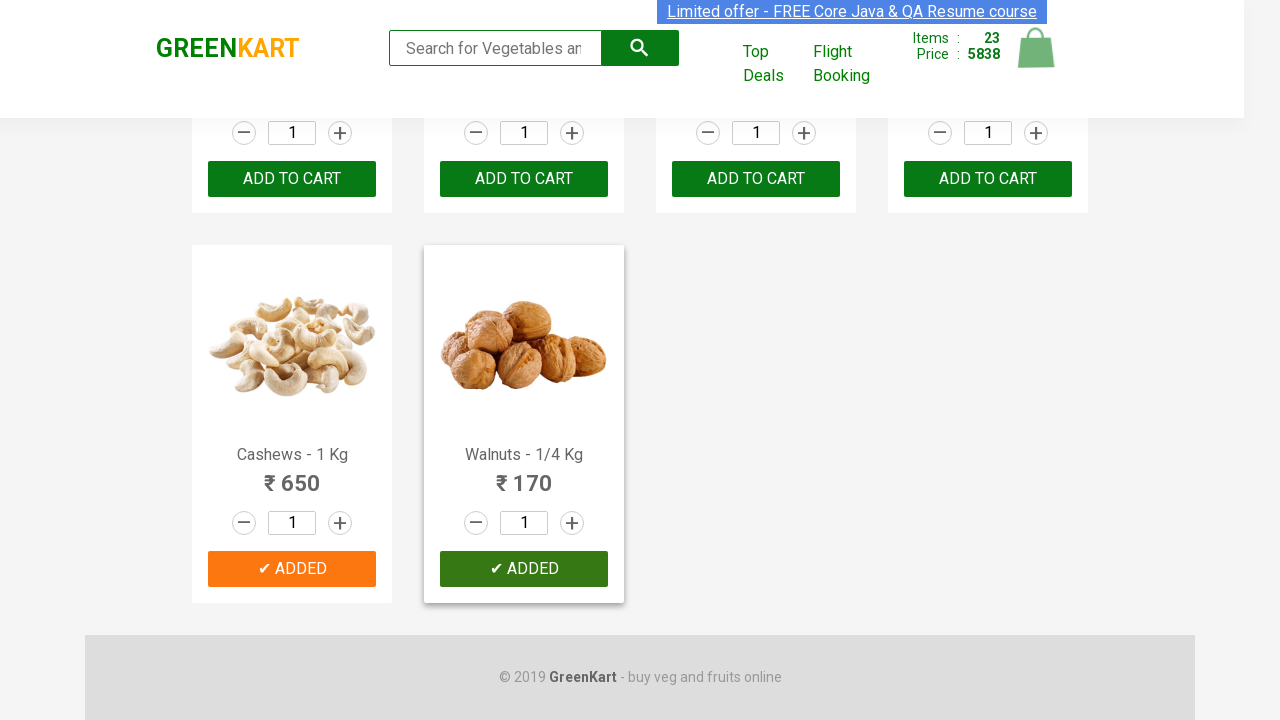

Clicked an ADD TO CART button at (524, 569) on xpath=//button[text()='ADD TO CART'] >> nth=29
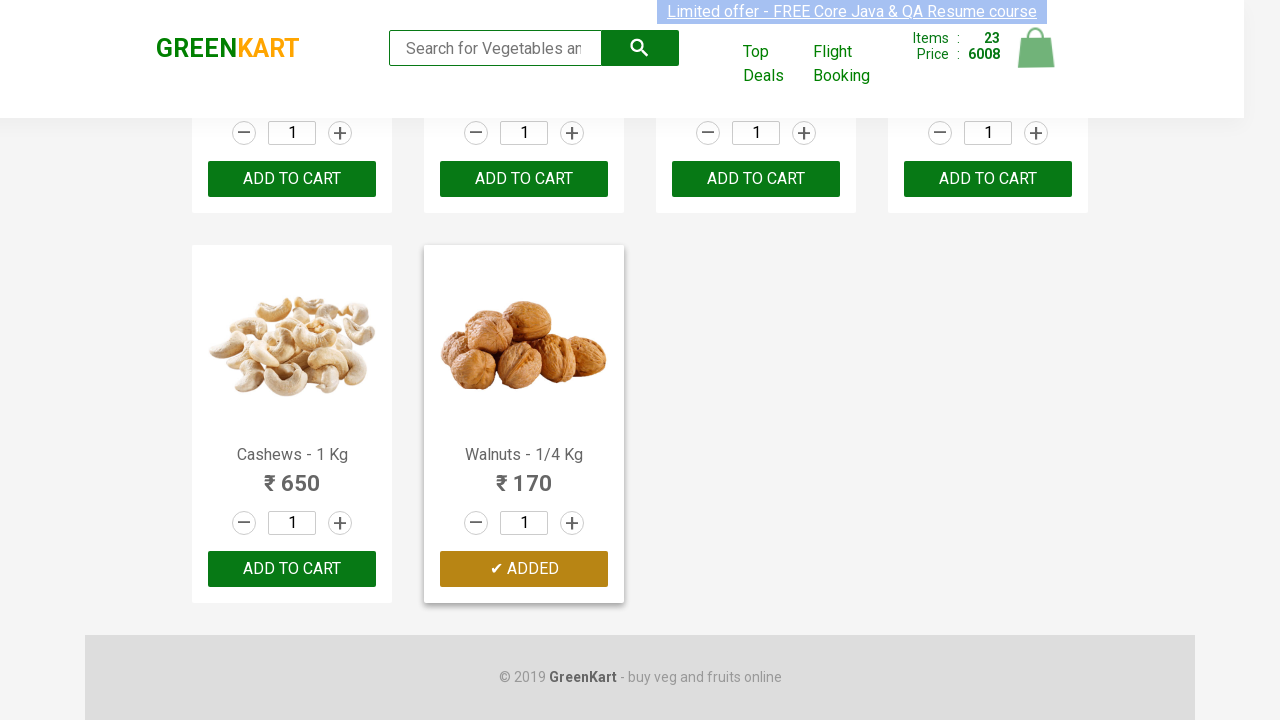

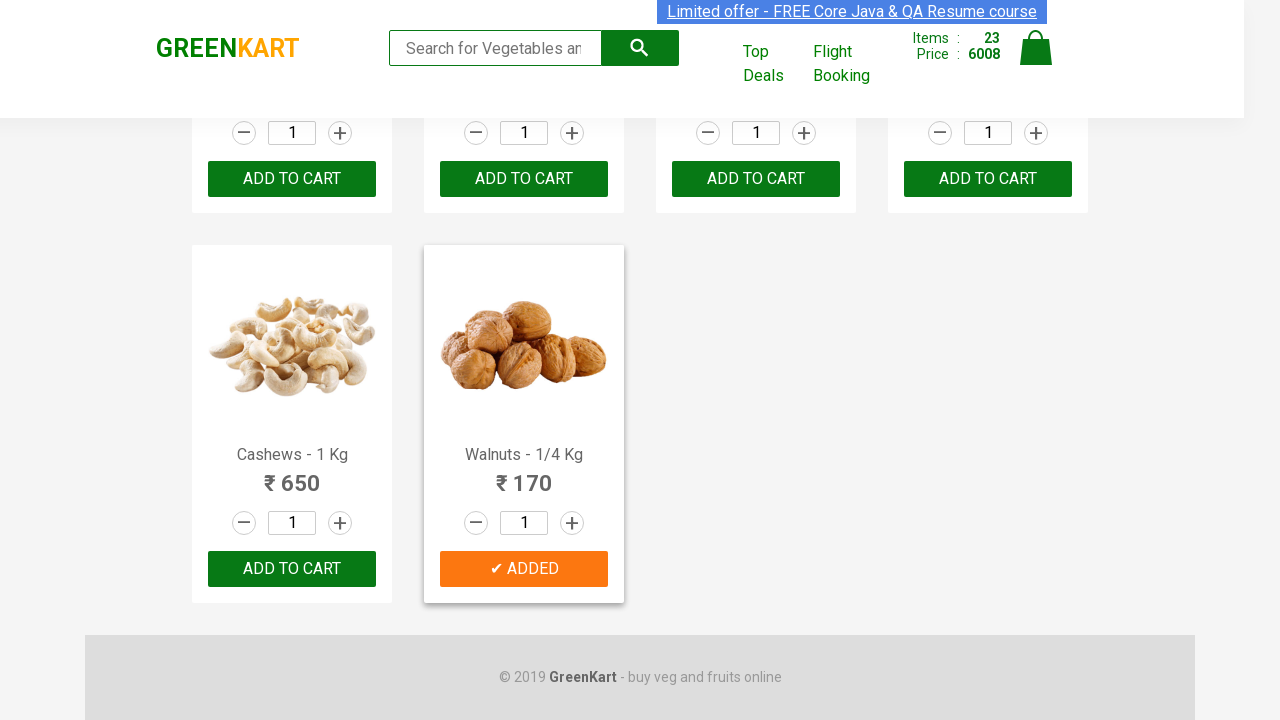